Navigates to the Cookies page and verifies the page loaded correctly

Starting URL: https://bonigarcia.dev/selenium-webdriver-java/

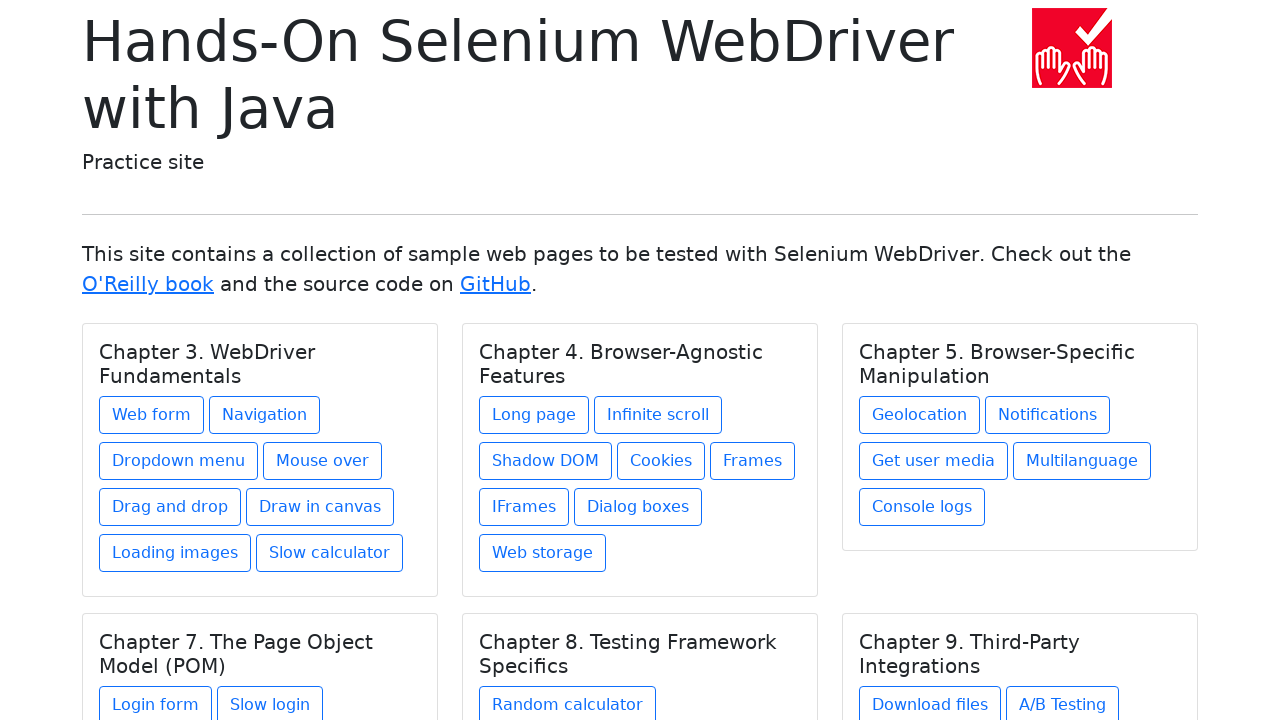

Clicked on Chapter 4 Cookies link at (661, 461) on xpath=//h5[text() = 'Chapter 4. Browser-Agnostic Features']/../a[@href = 'cookie
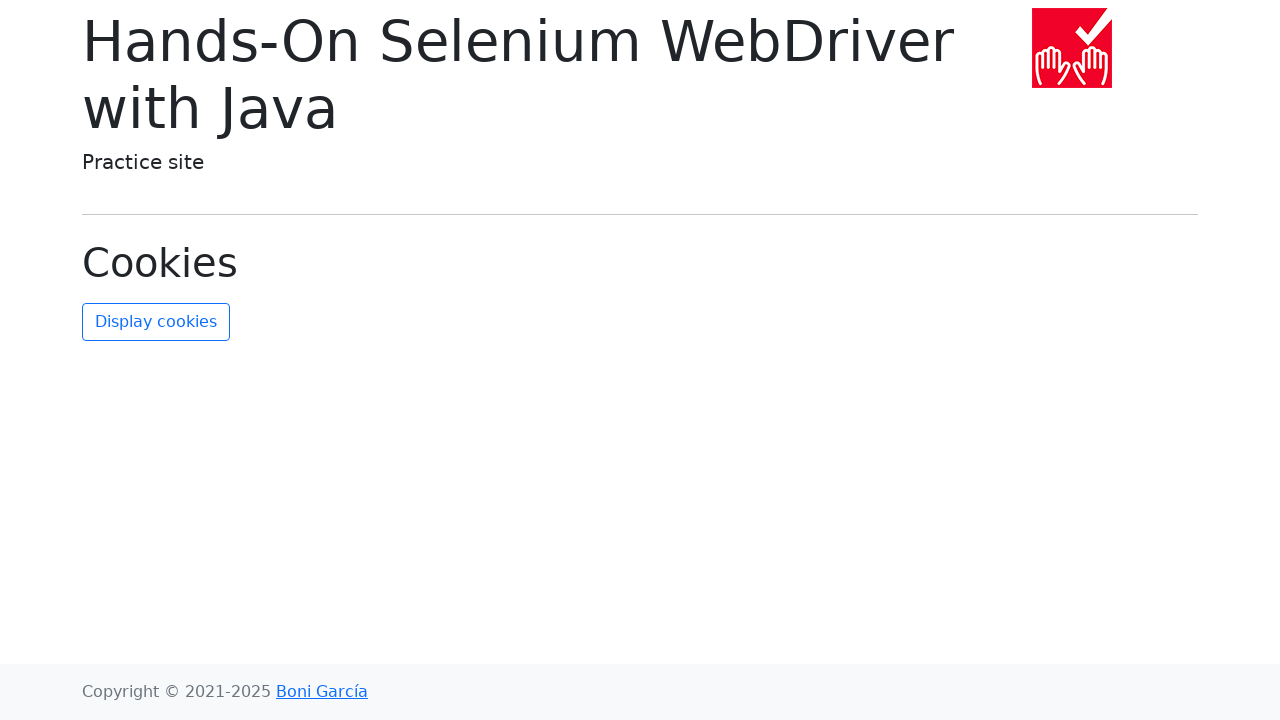

Verified Cookies page loaded correctly - display-6 heading element found
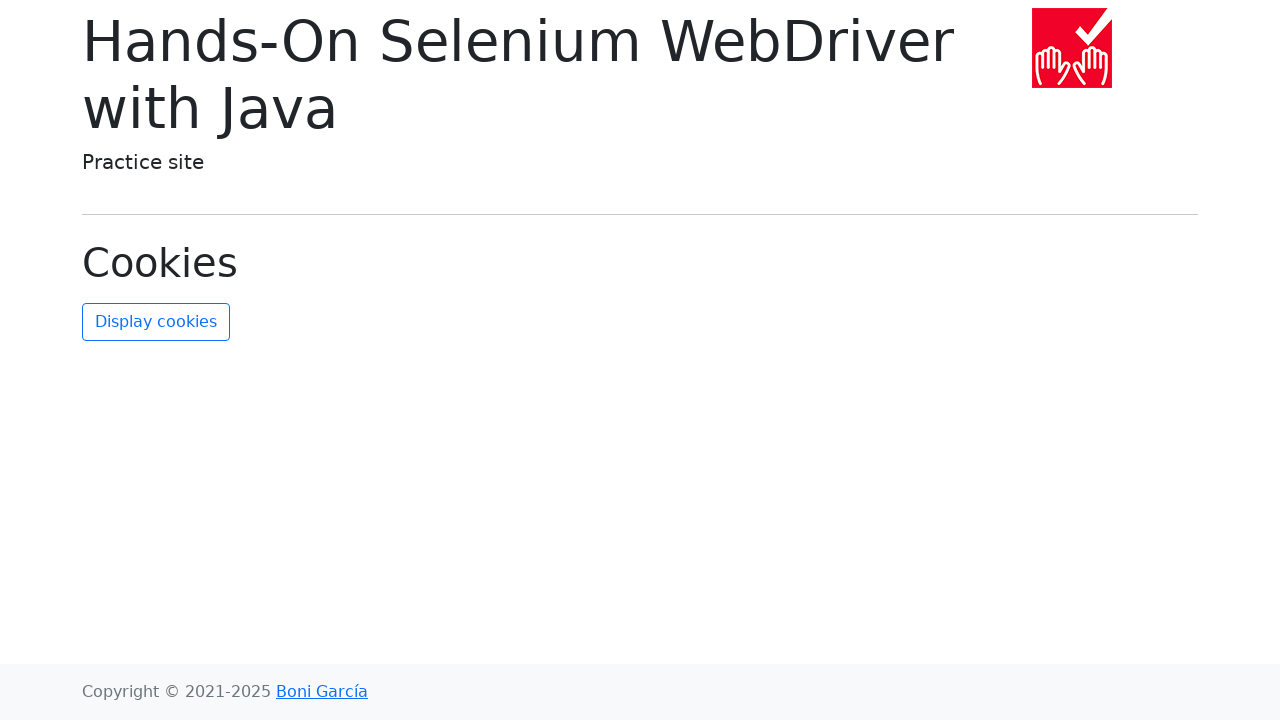

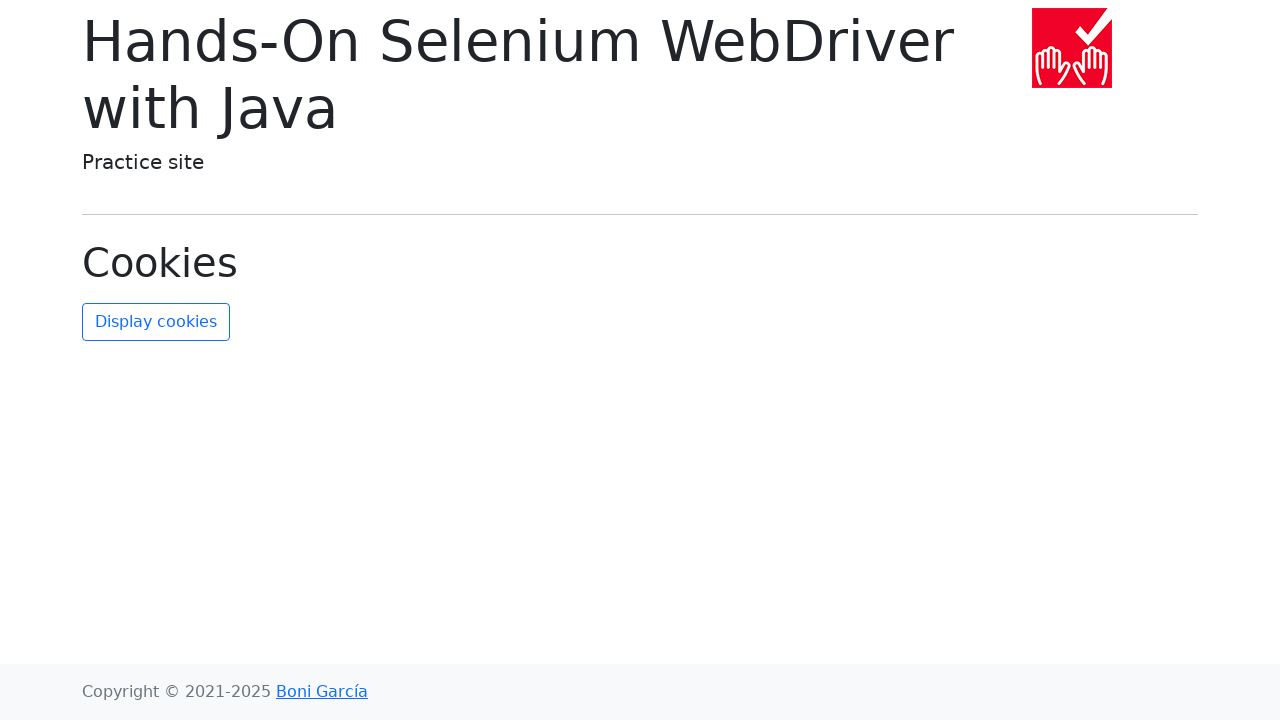